Navigates to the Cart page and verifies the Products heading is displayed

Starting URL: https://www.demoblaze.com/

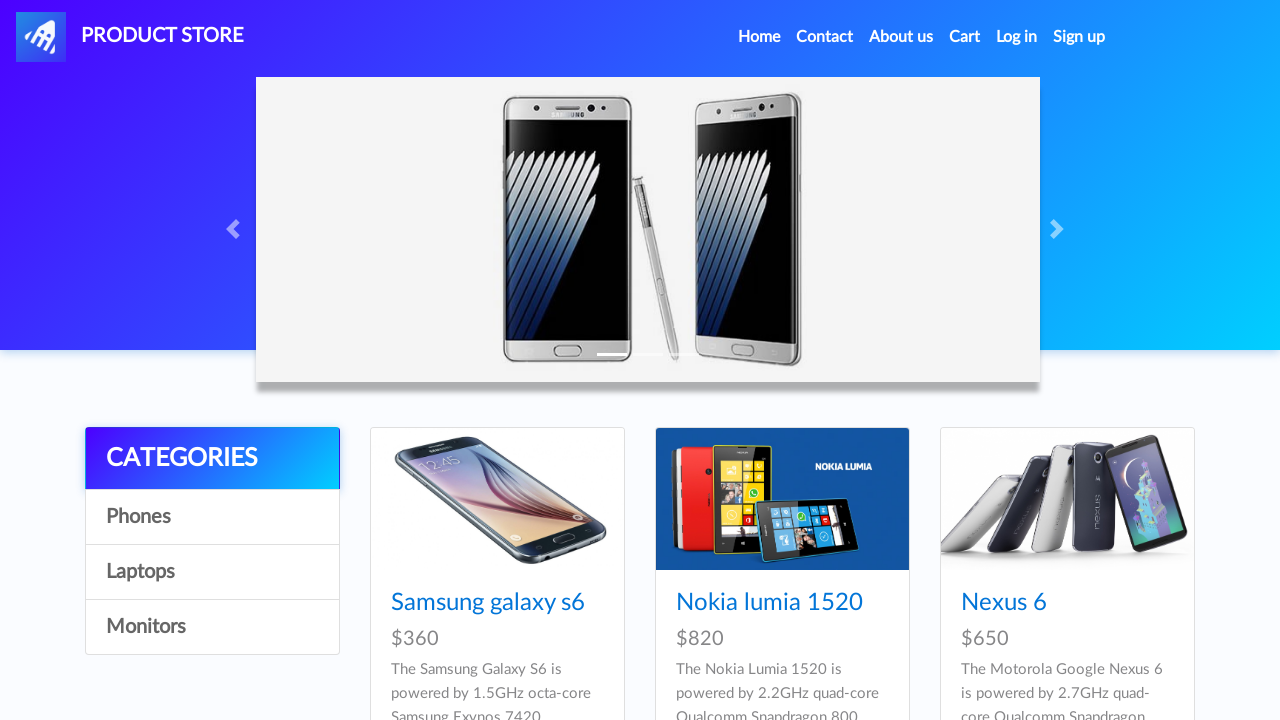

Clicked on Cart link at (965, 37) on xpath=//a[text()='Cart']
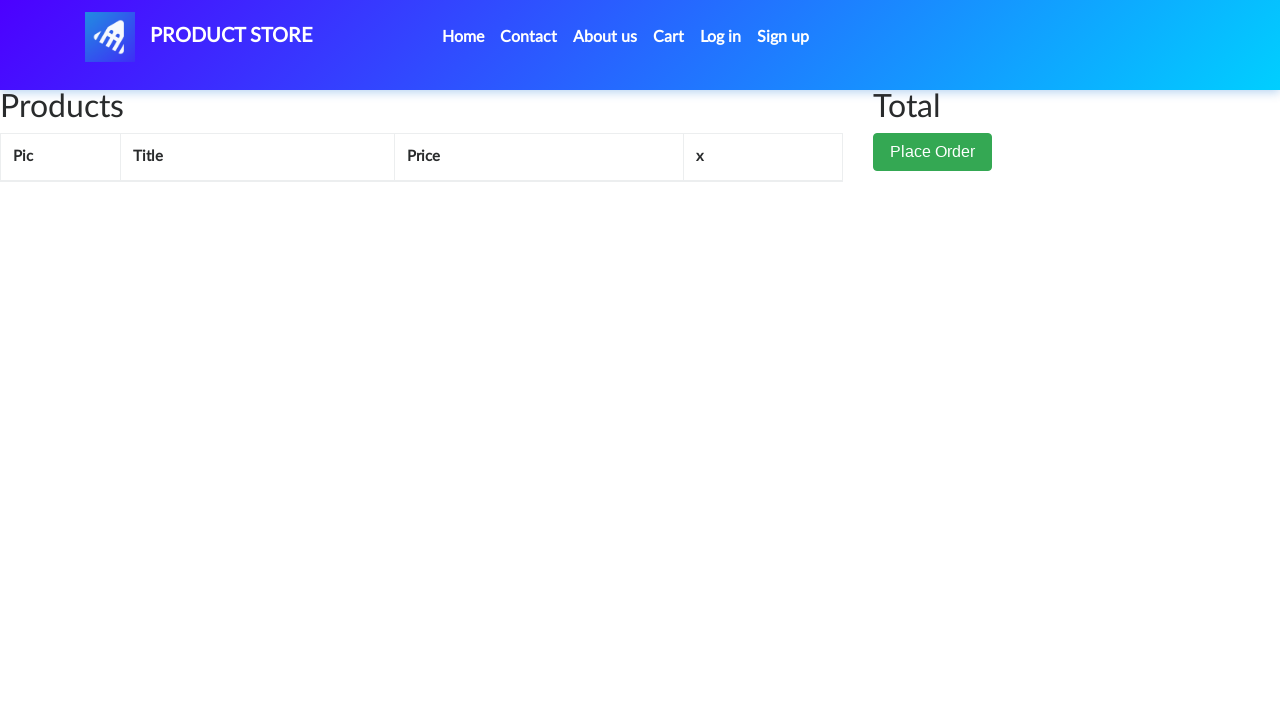

Verified Products heading is displayed on Cart page
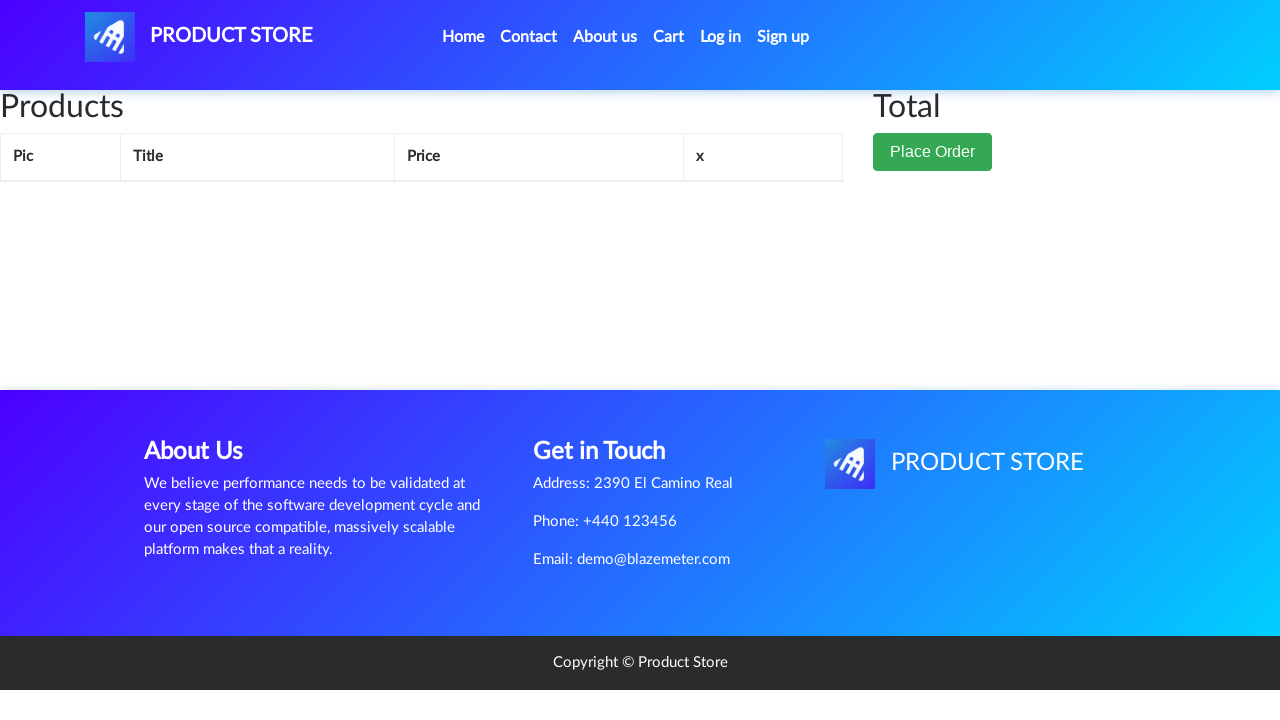

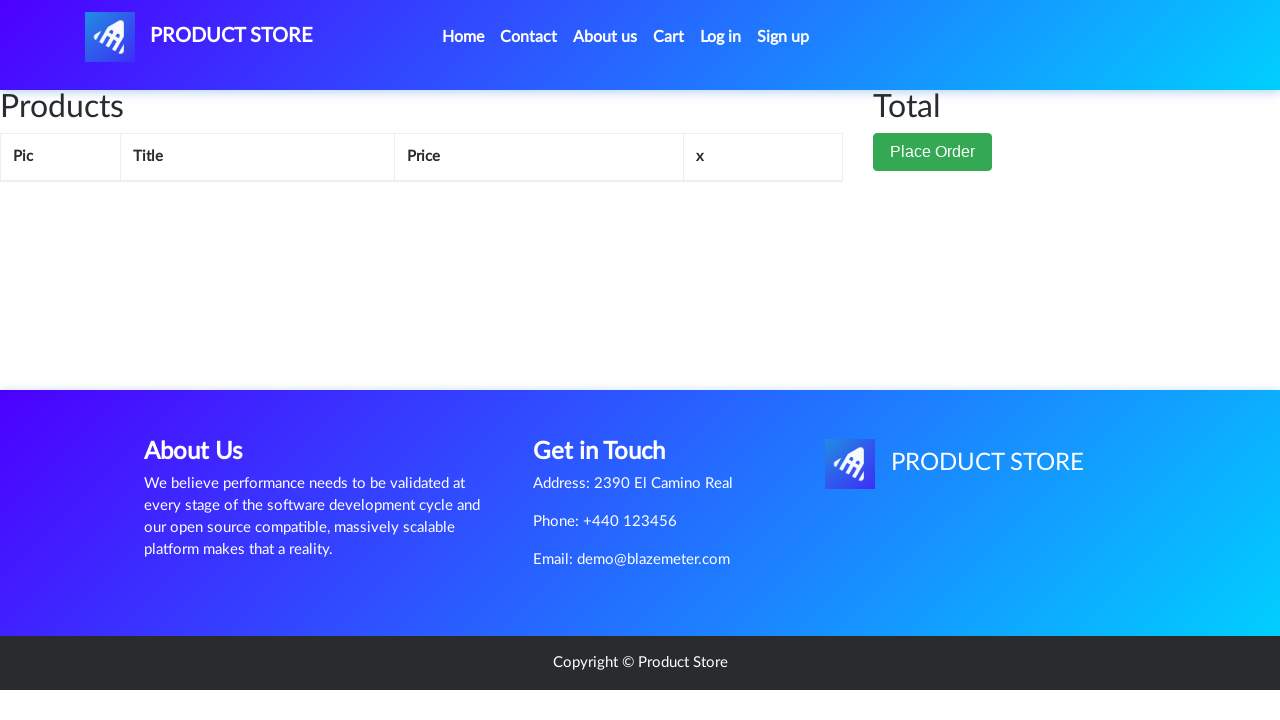